Navigates to the Mint360 homepage and waits for the page to load.

Starting URL: https://www.mint360.in/

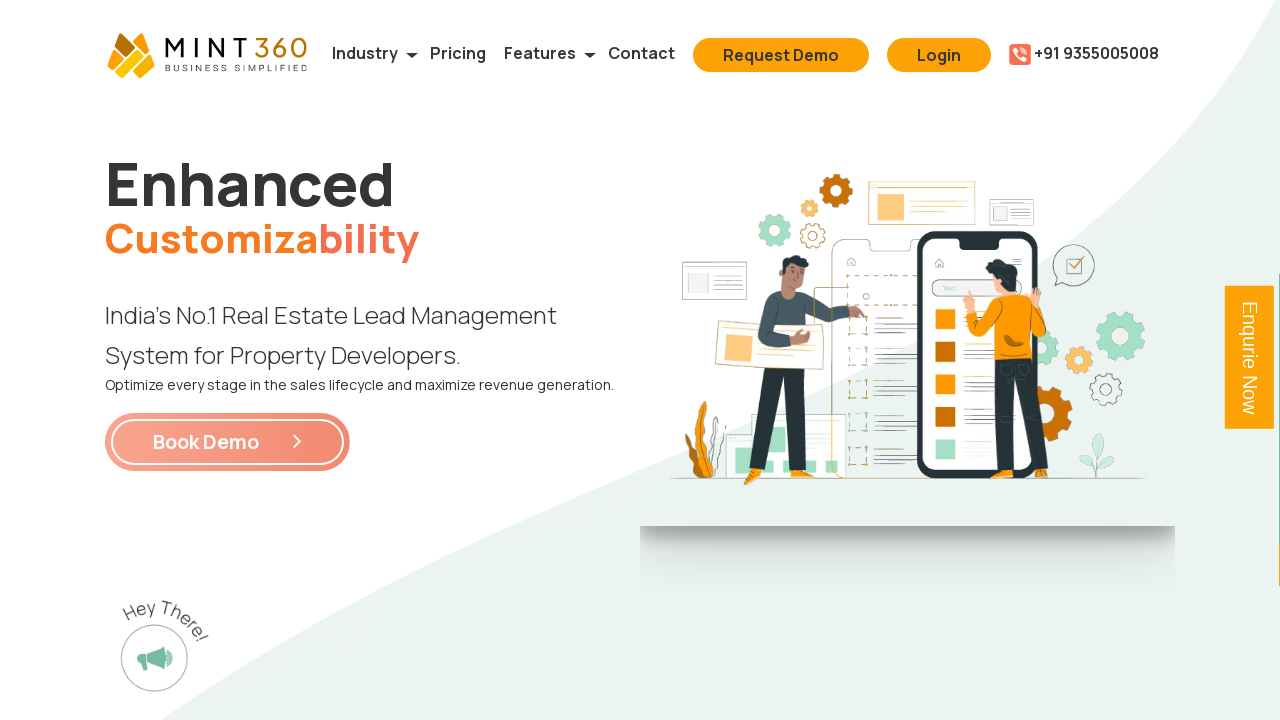

Navigated to Mint360 homepage
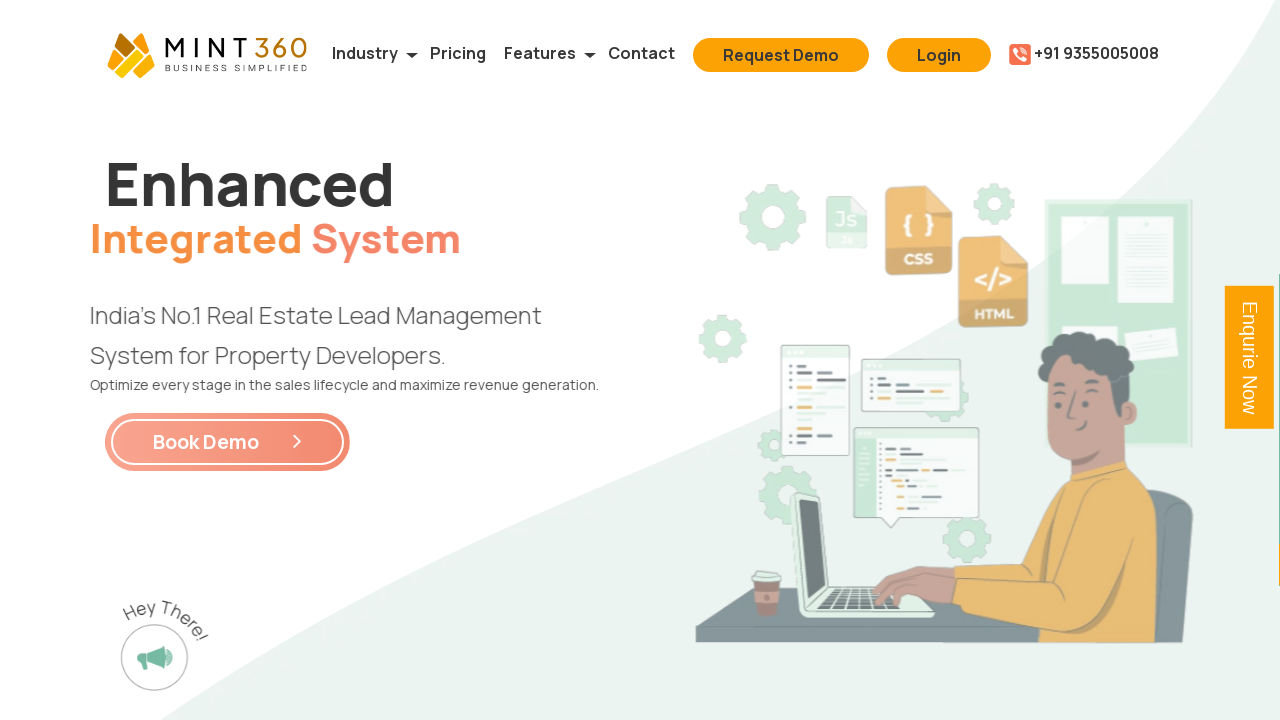

Page DOM content loaded
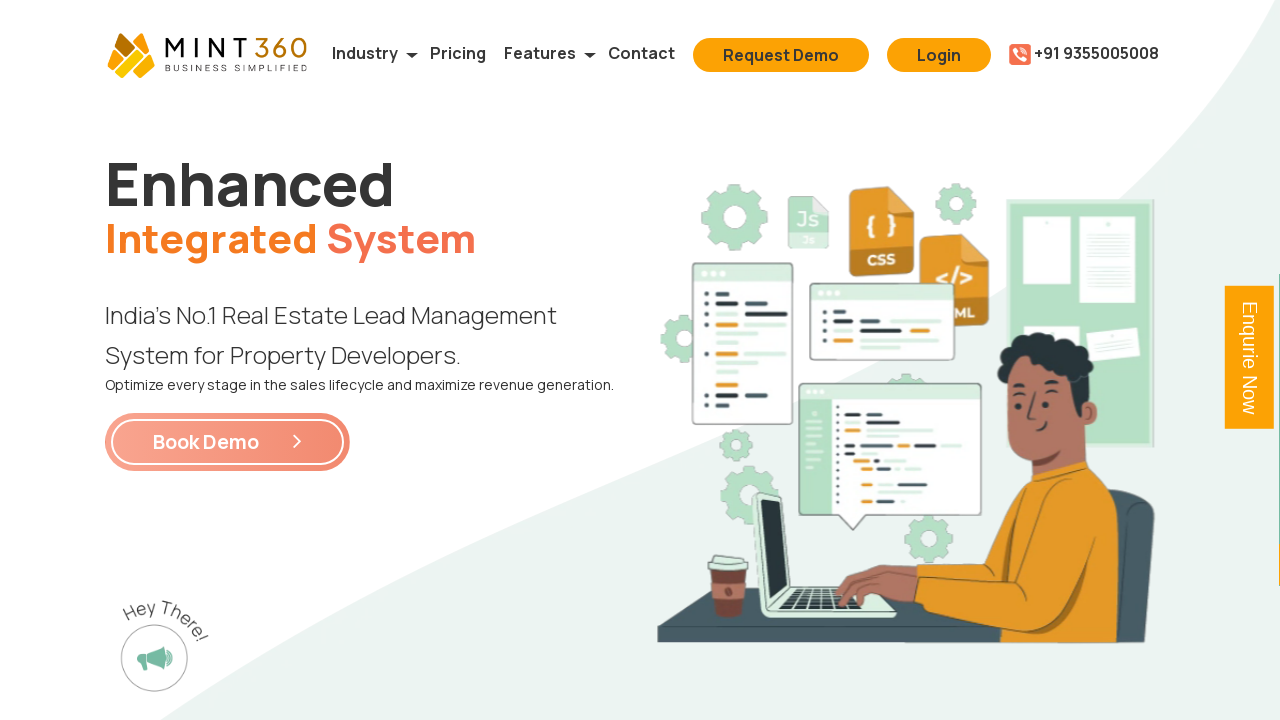

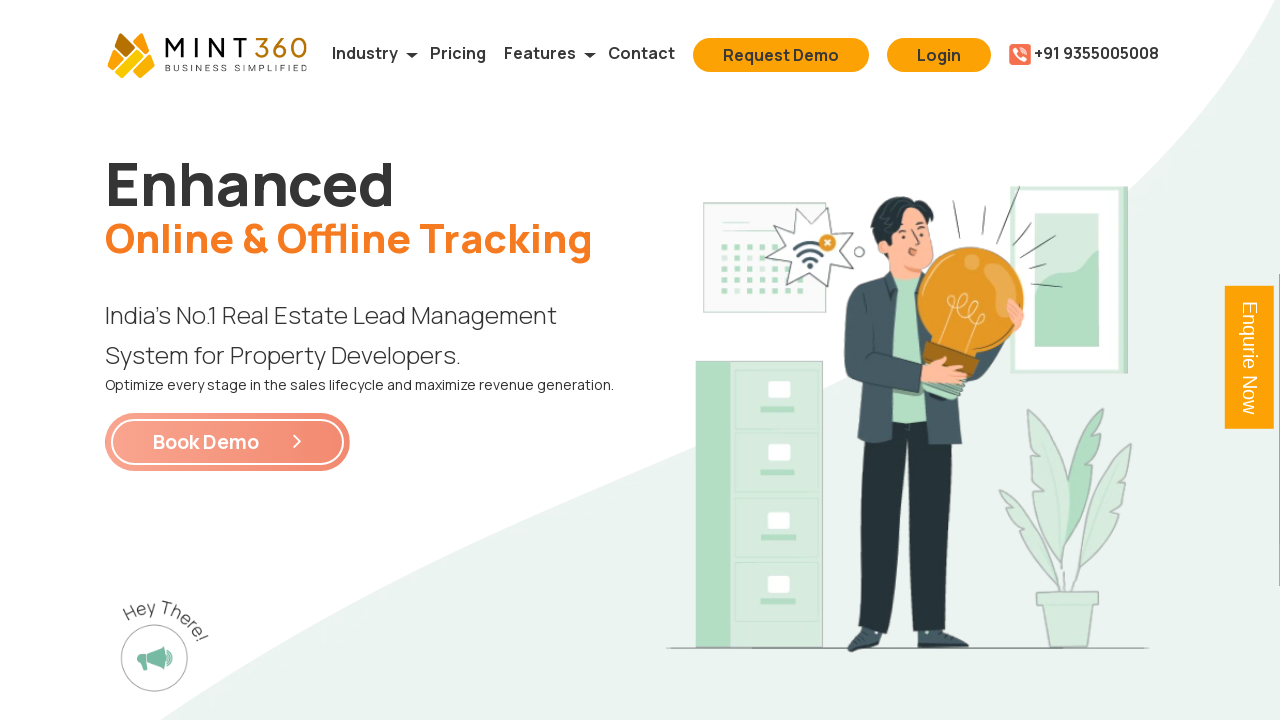